Tests window handle functionality by verifying text on the main page, clicking a link that opens a new window, verifying content in the new window, and then switching back to the original window to verify the title.

Starting URL: https://the-internet.herokuapp.com/windows

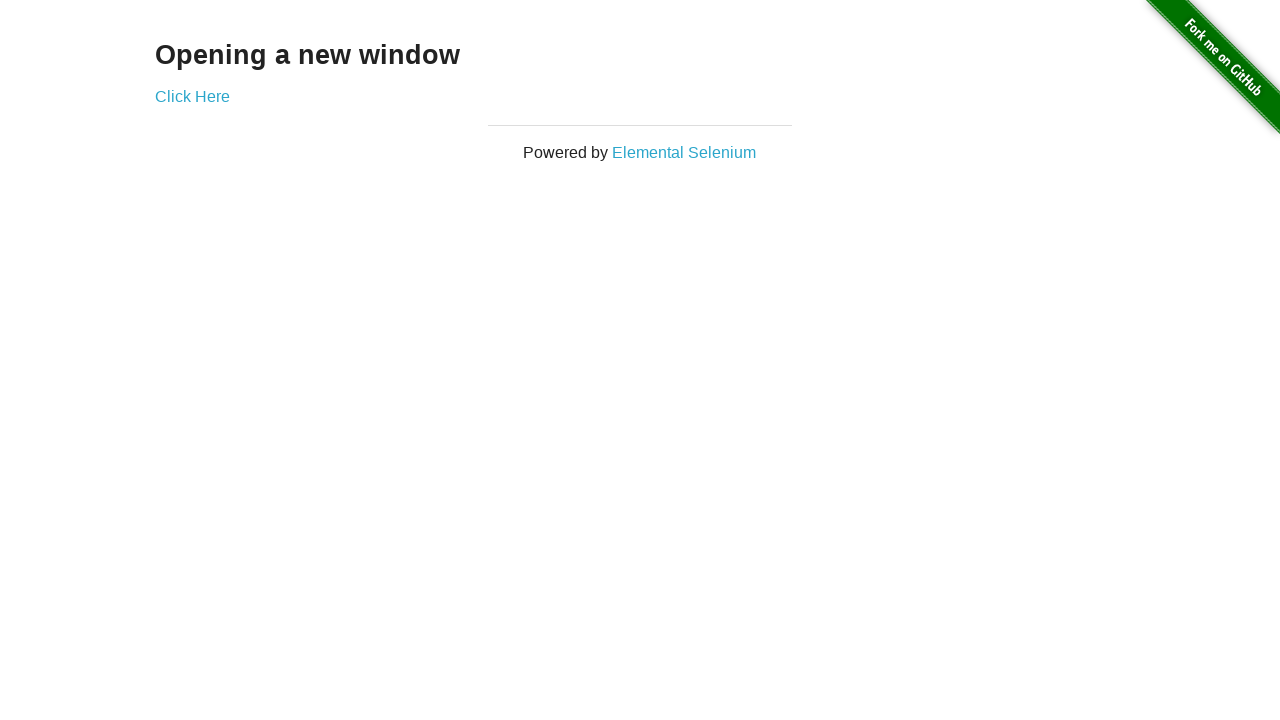

Retrieved text 'Opening a new window' from main page
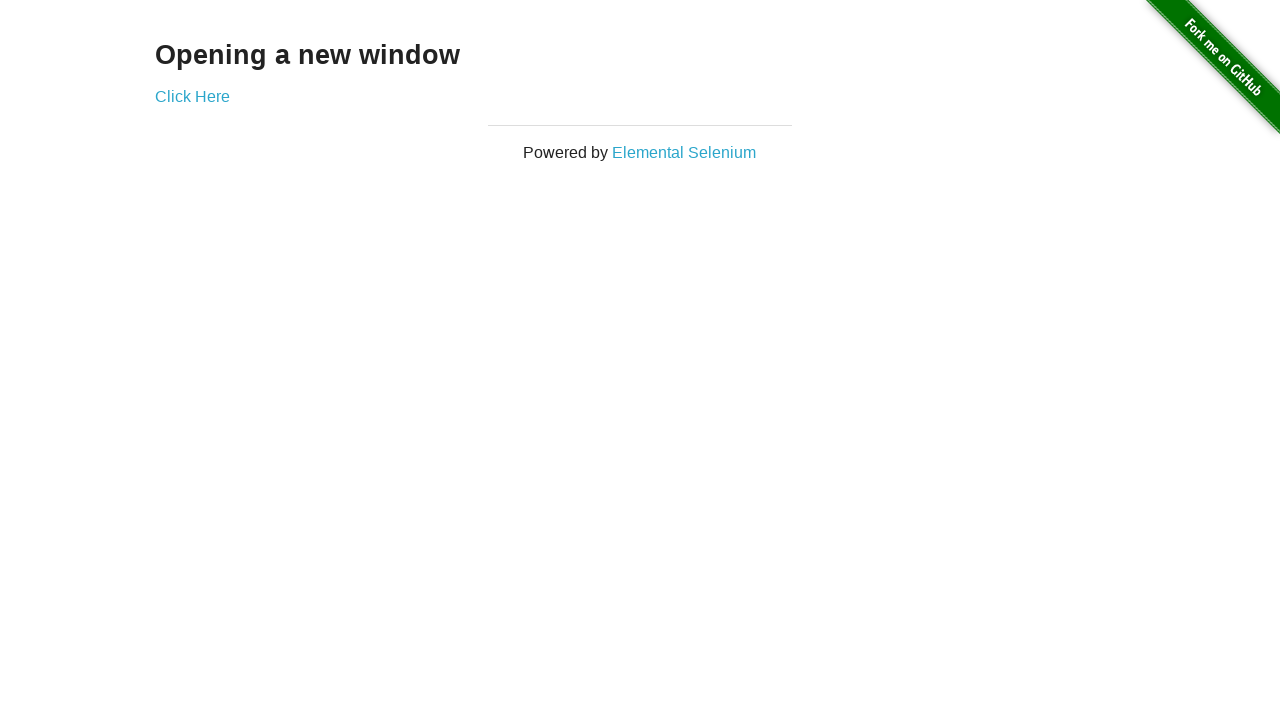

Verified main page displays 'Opening a new window'
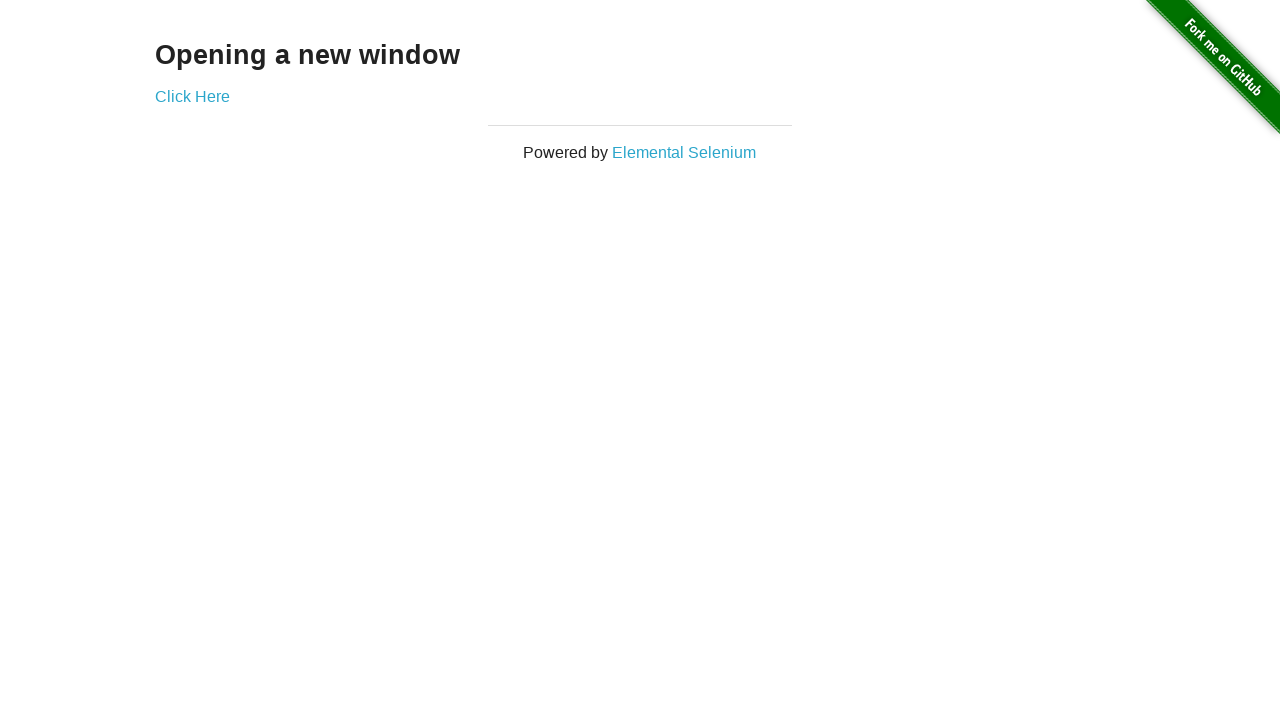

Verified main page title is 'The Internet'
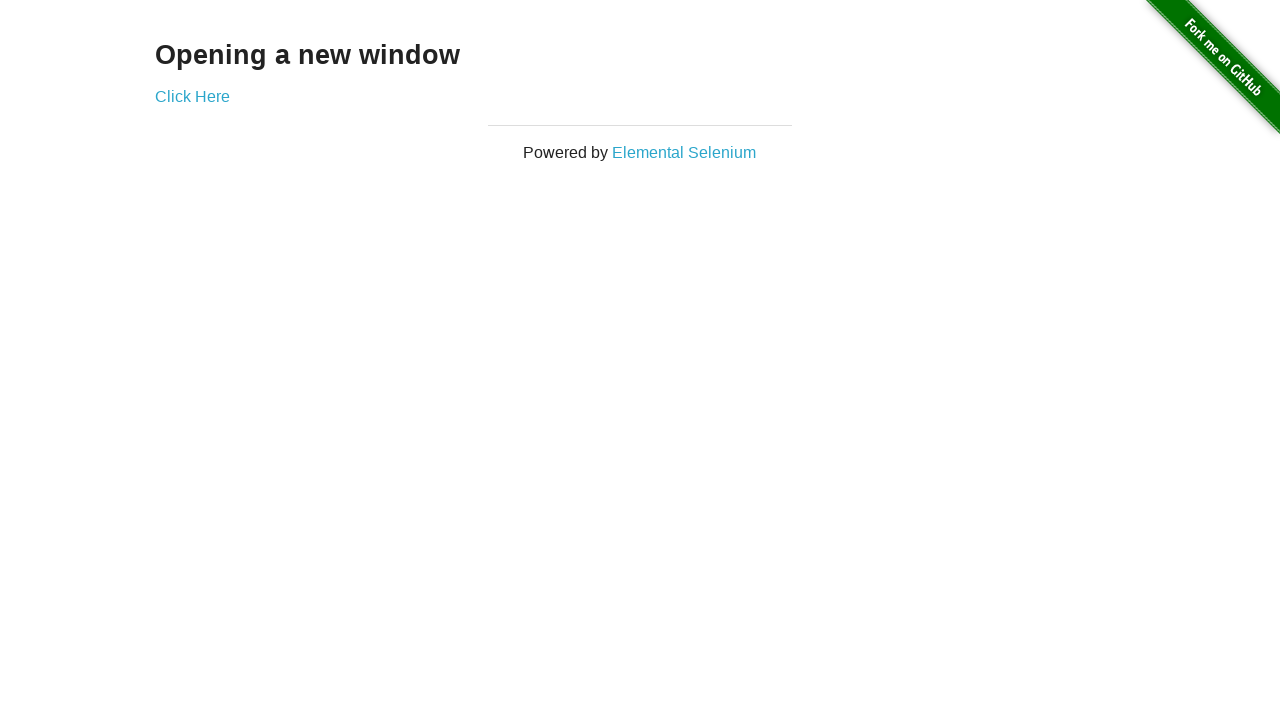

Clicked 'Click Here' link to open new window at (192, 96) on text=Click Here
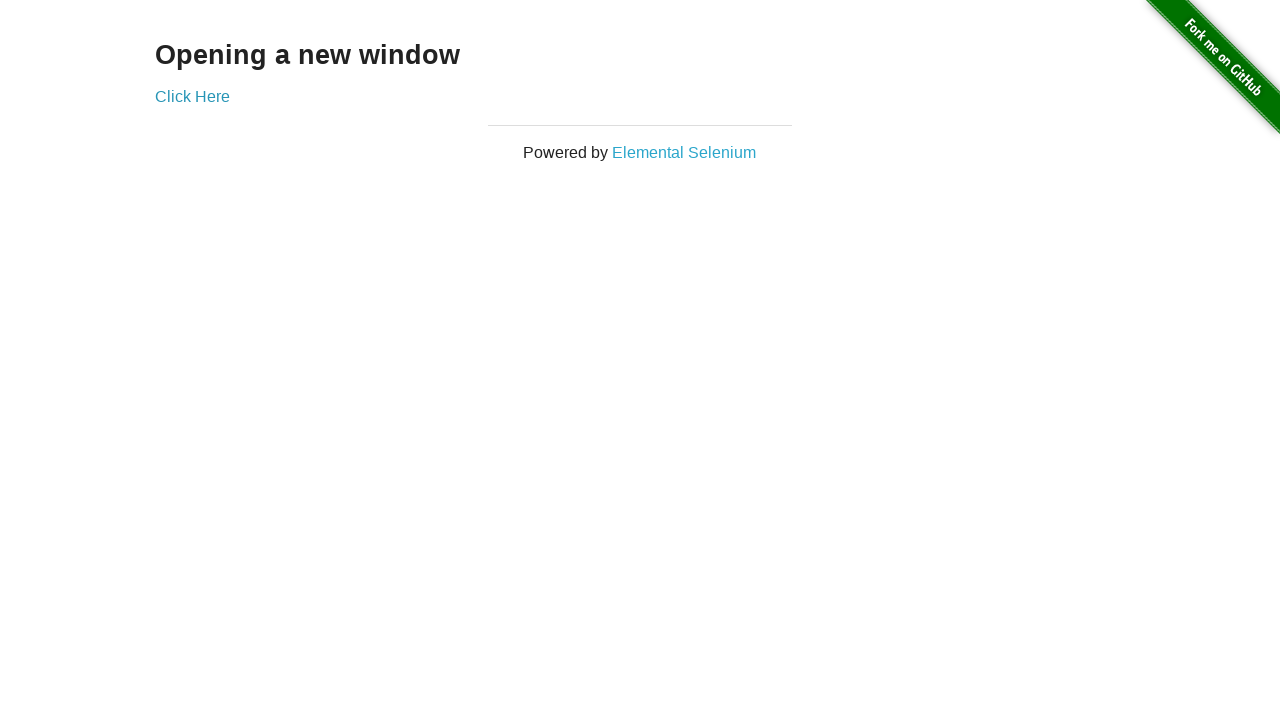

Captured new window handle
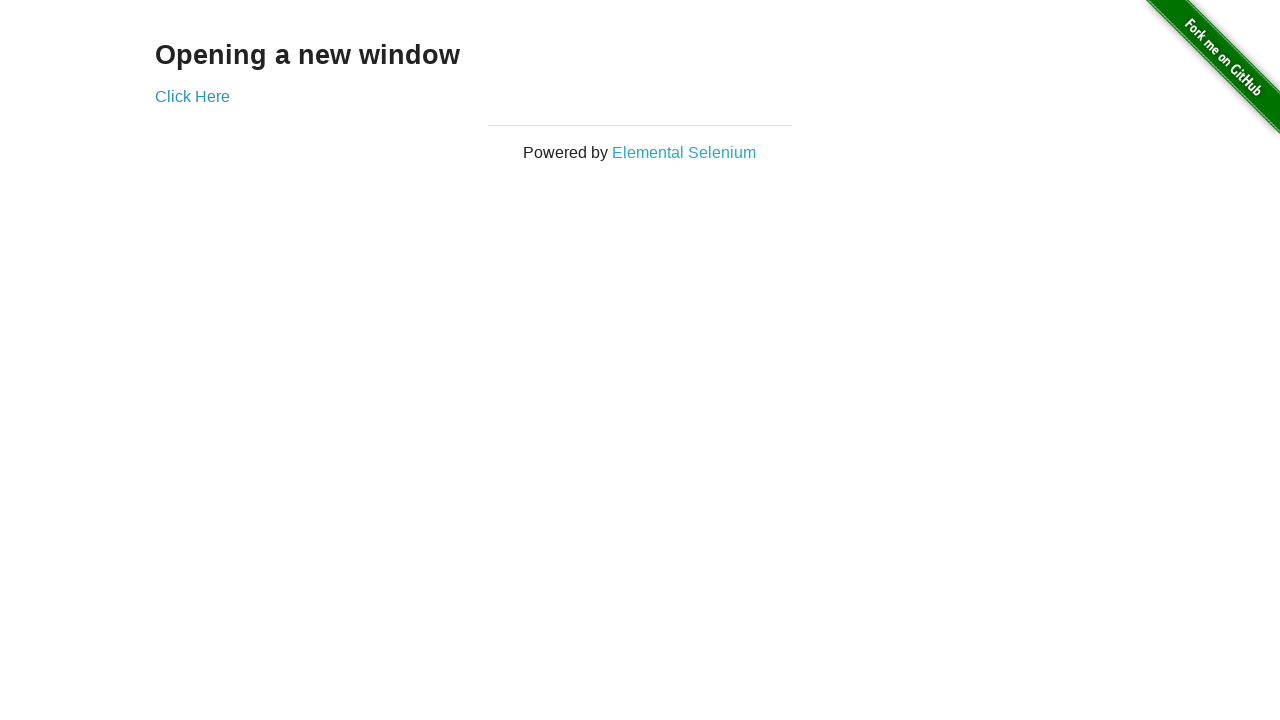

Waited for new window to fully load
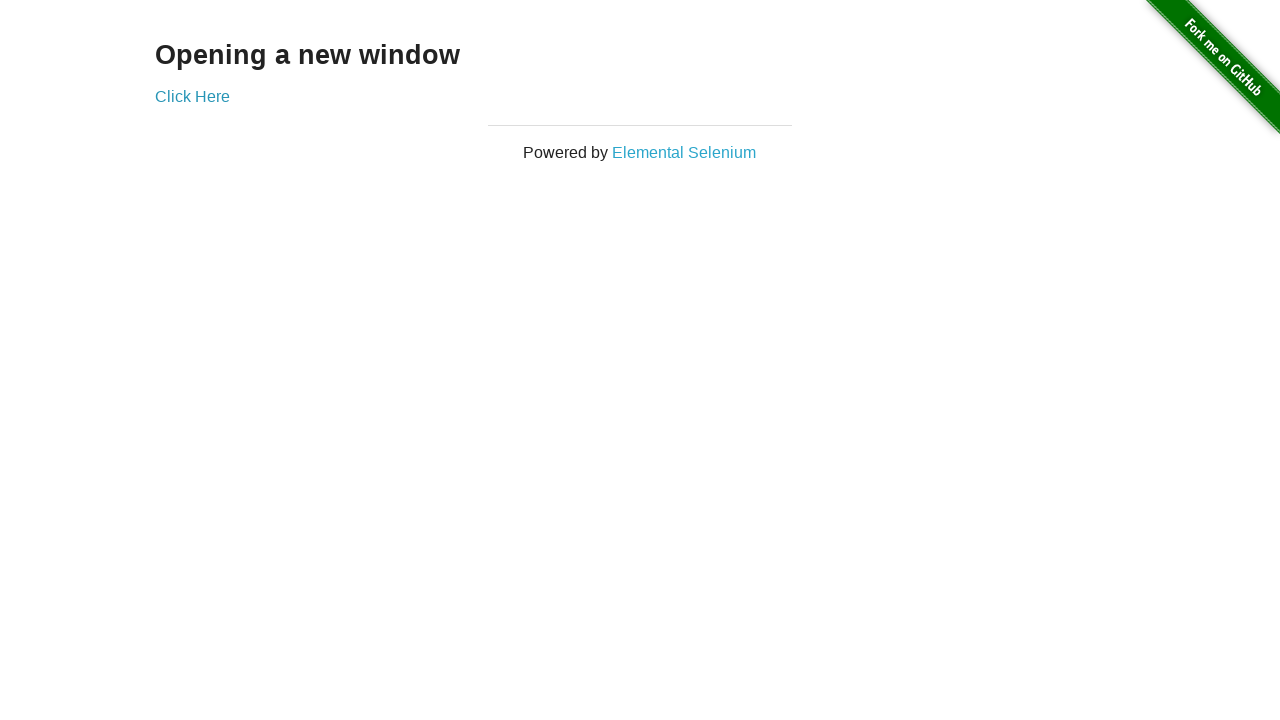

Retrieved text 'New Window' from new window
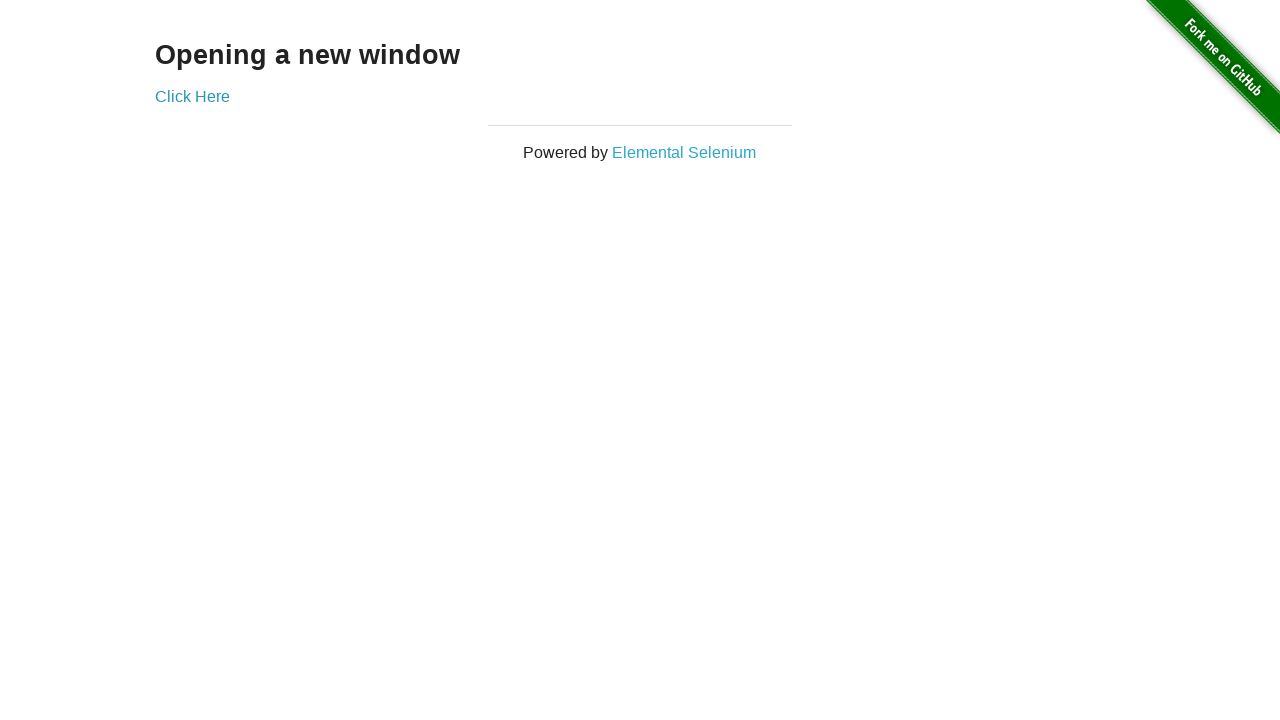

Verified new window displays 'New Window'
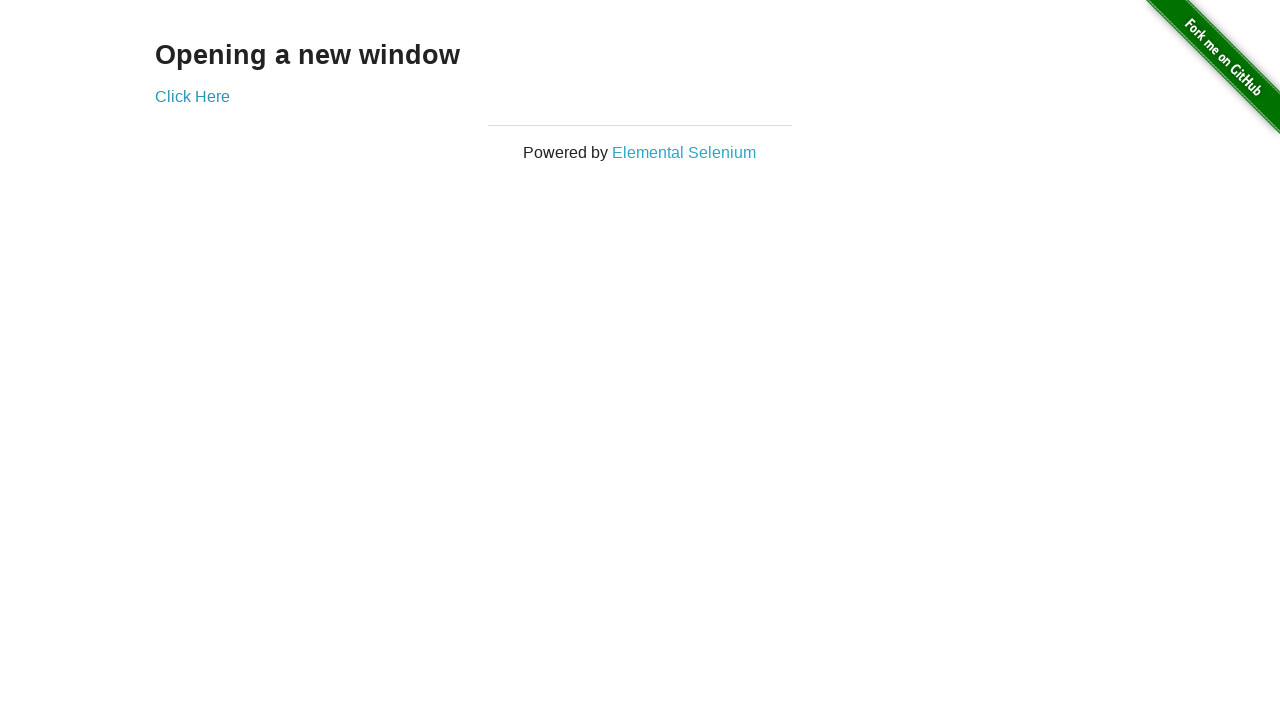

Switched back to original window
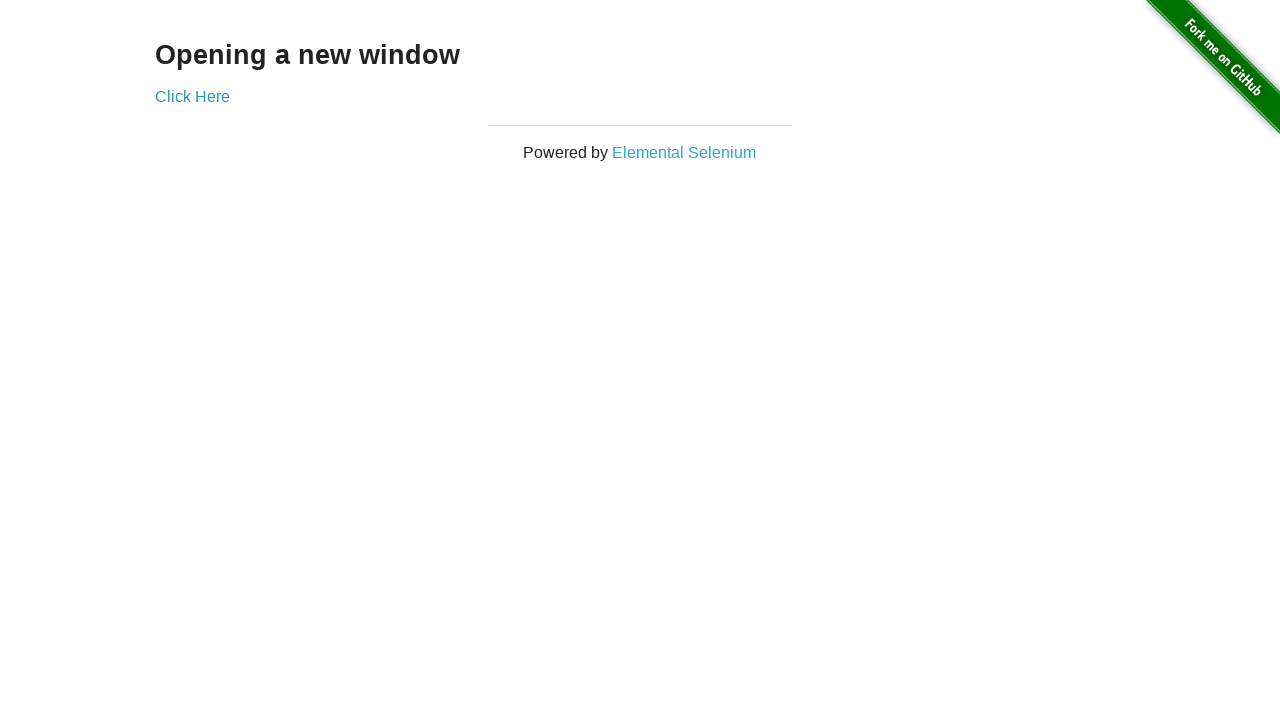

Verified original window title is still 'The Internet'
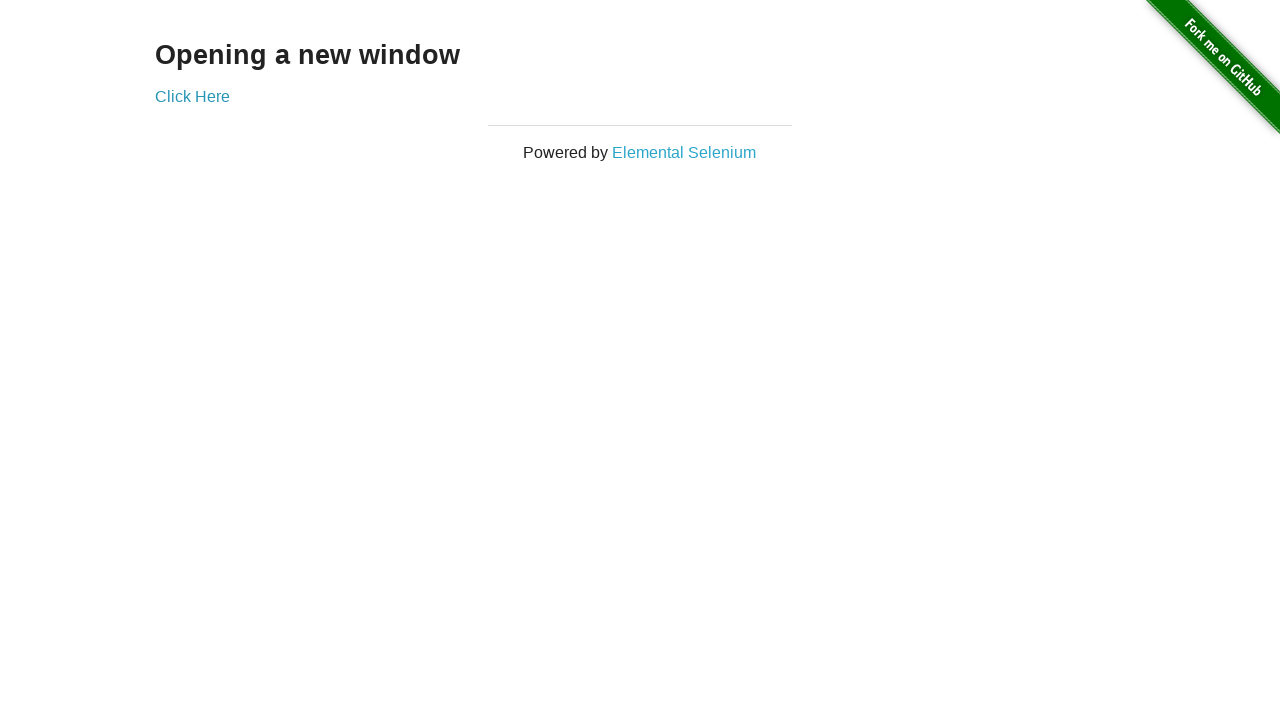

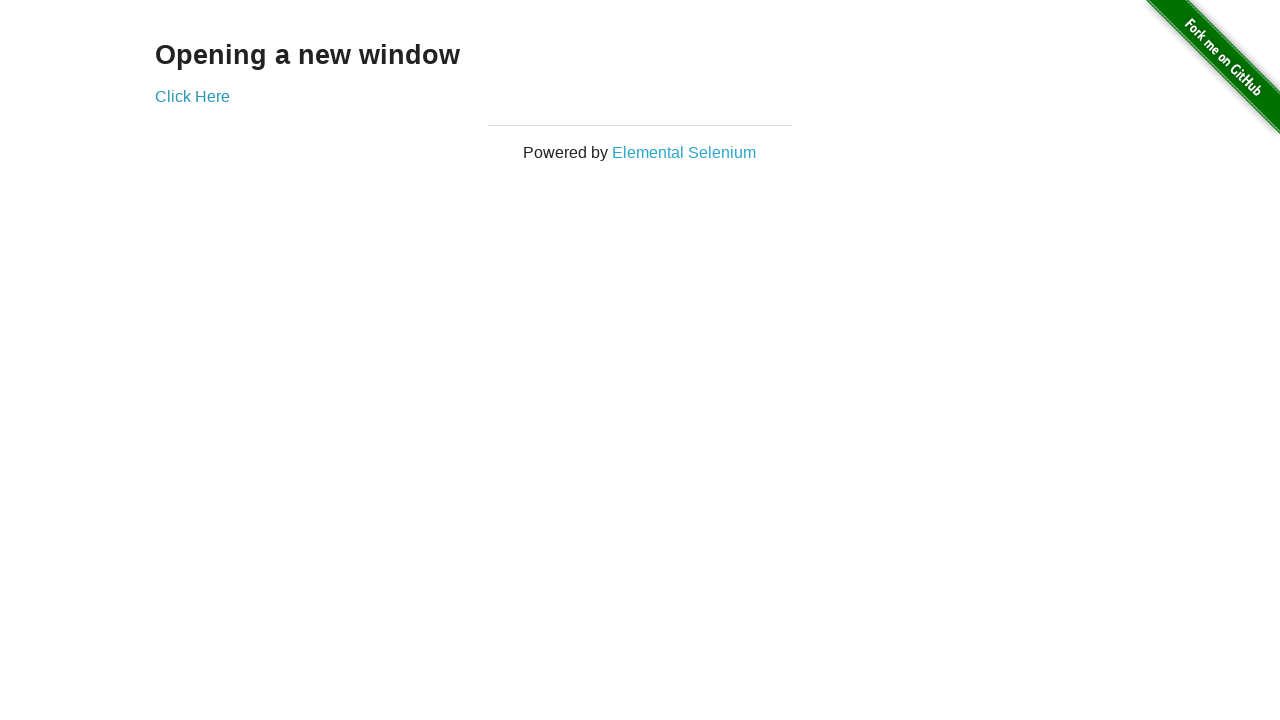